Tests radio button selection functionality by iterating through a group of radio buttons and selecting the one with value "Cheese"

Starting URL: http://www.echoecho.com/htmlforms10.htm

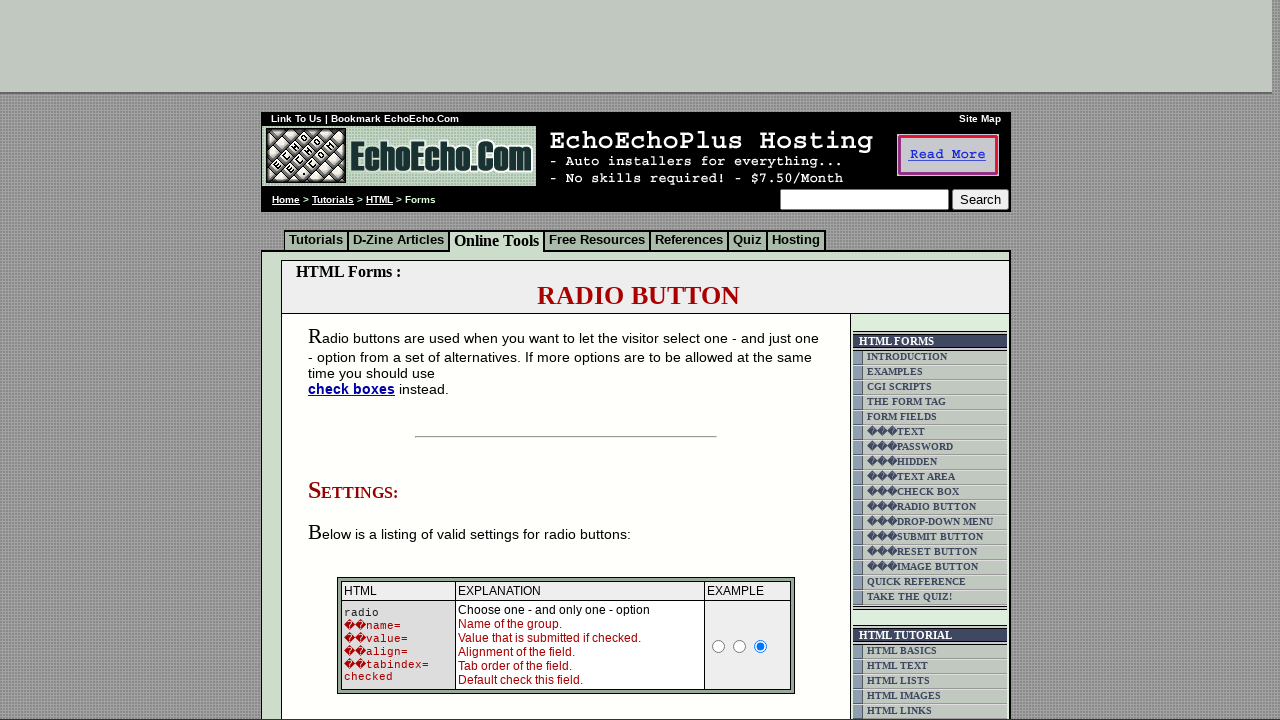

Waited for radio buttons group to be present
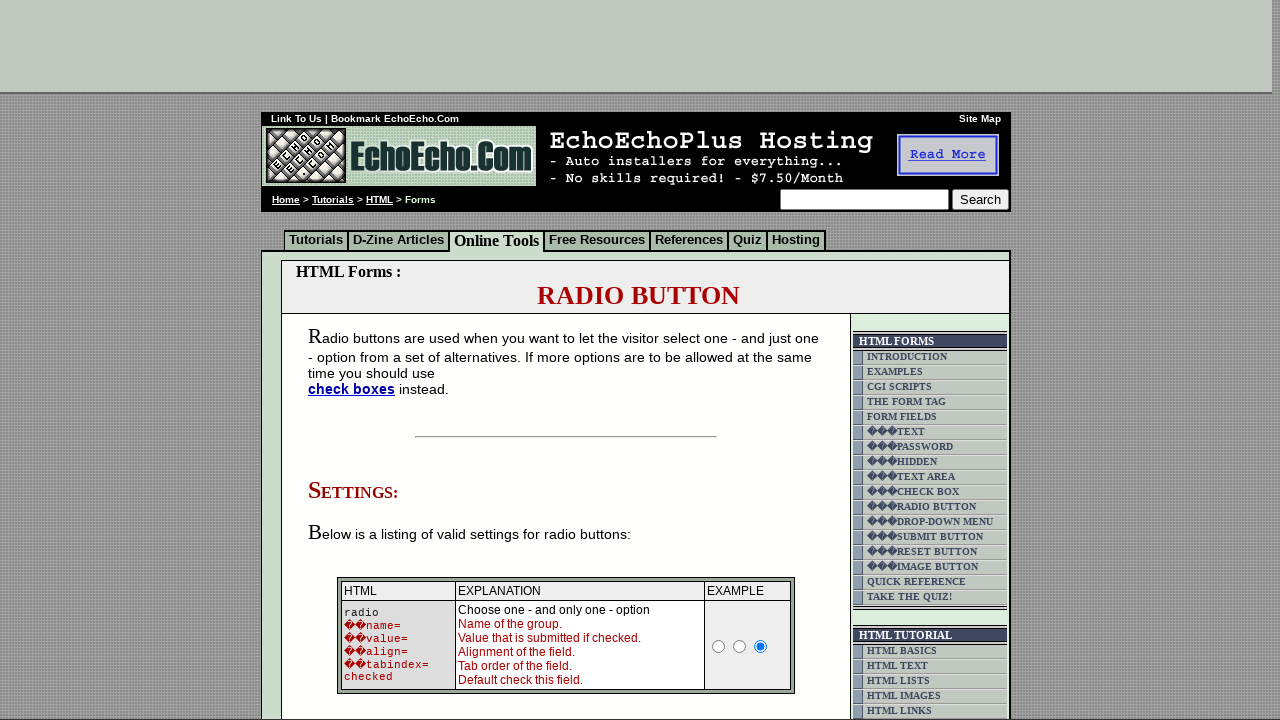

Located all radio buttons in group1
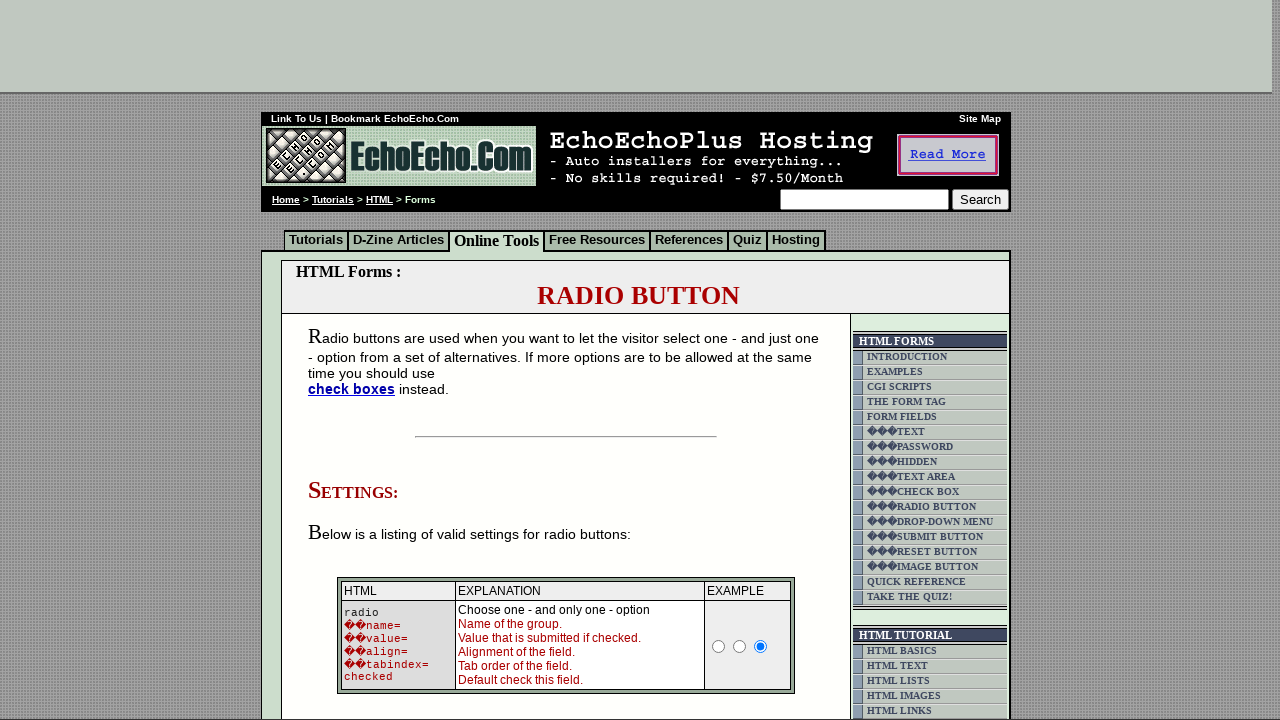

Found 3 radio buttons in the group
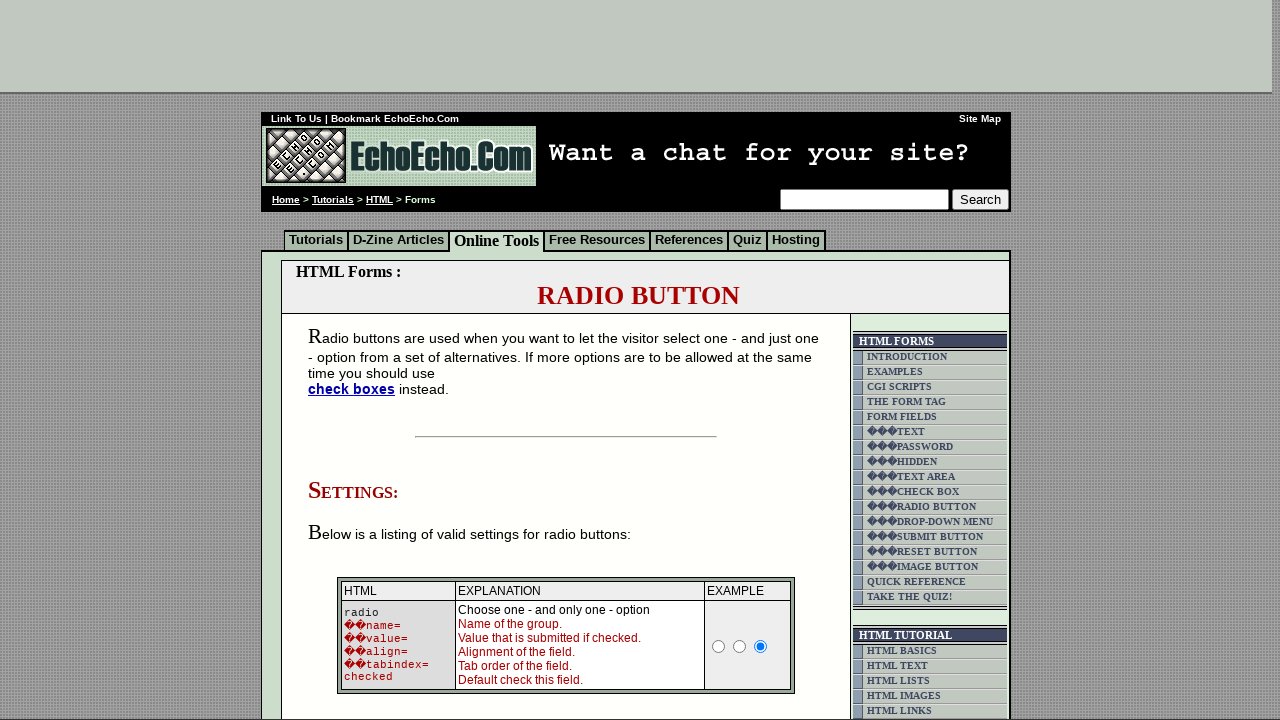

Retrieved value attribute from radio button 0: 'Milk'
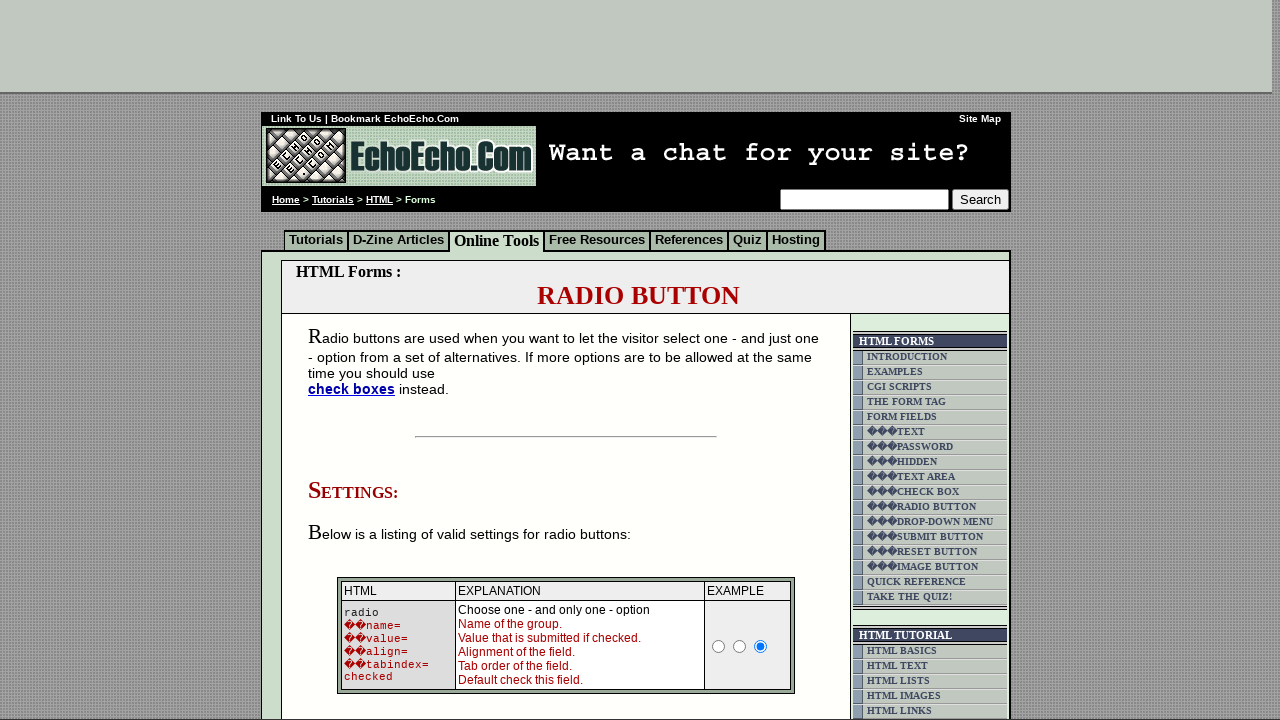

Retrieved value attribute from radio button 1: 'Butter'
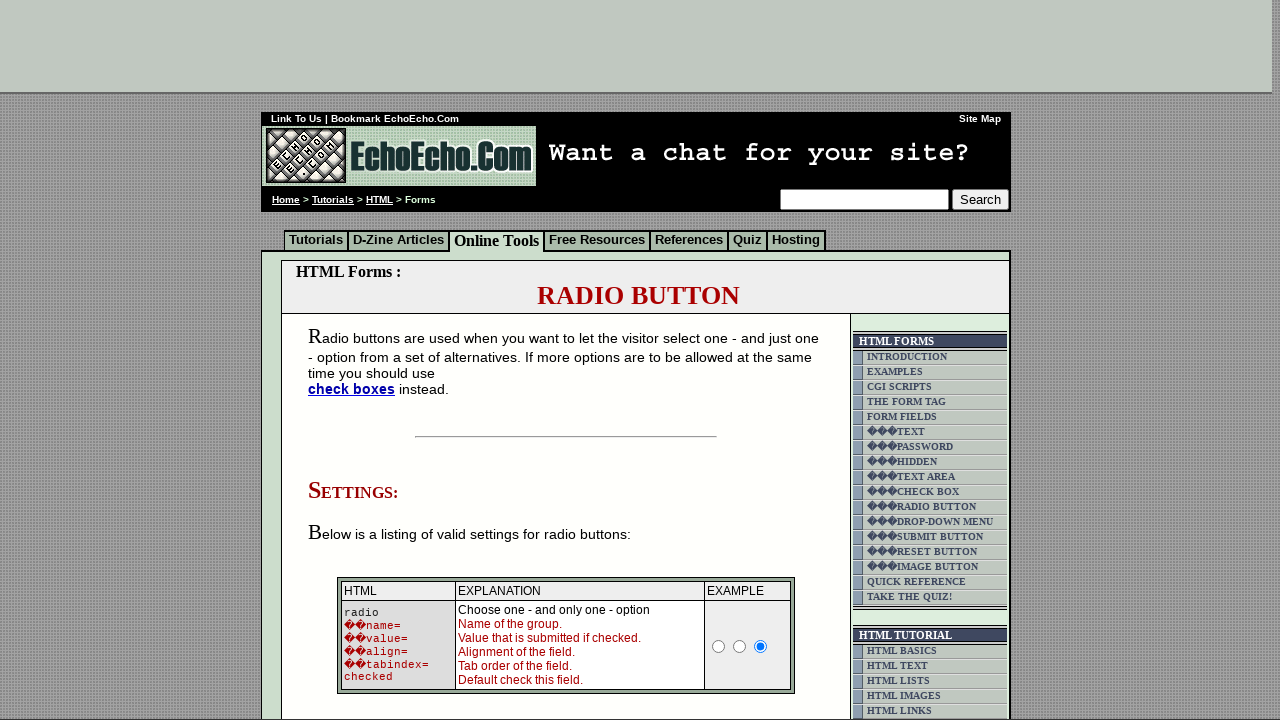

Retrieved value attribute from radio button 2: 'Cheese'
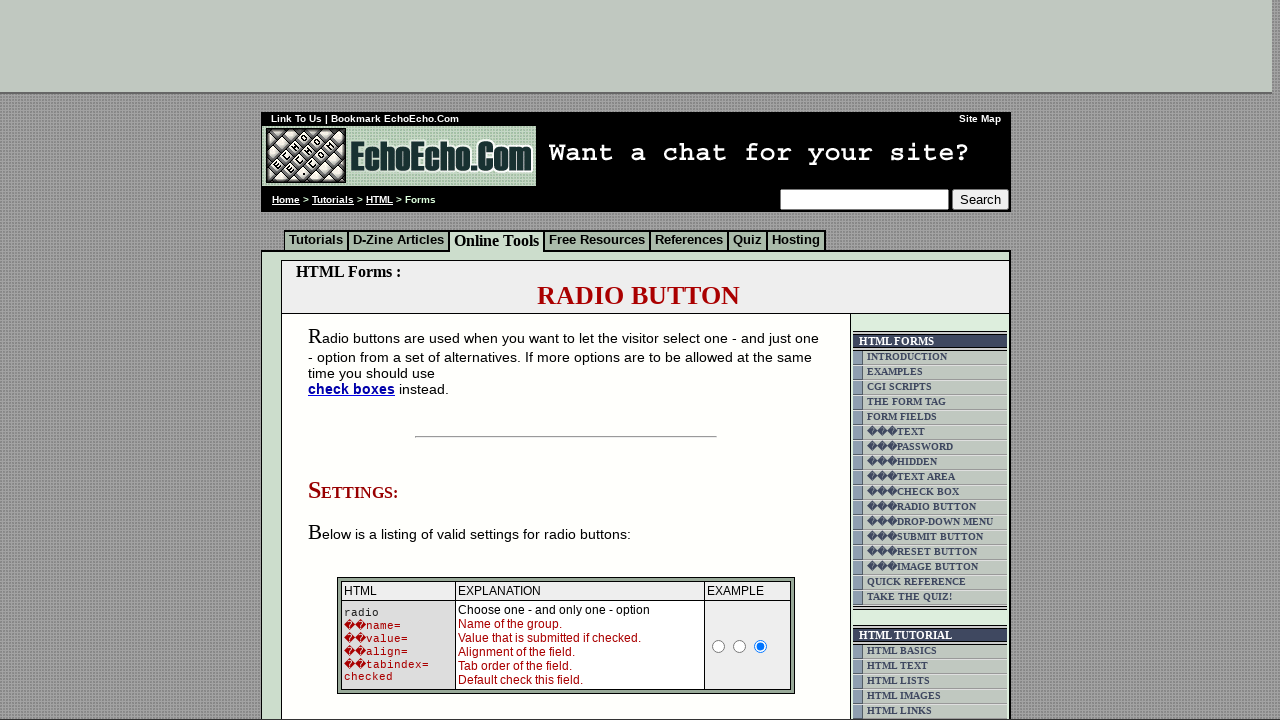

Clicked the radio button with value 'Cheese' at (356, 360) on input[name='group1'] >> nth=2
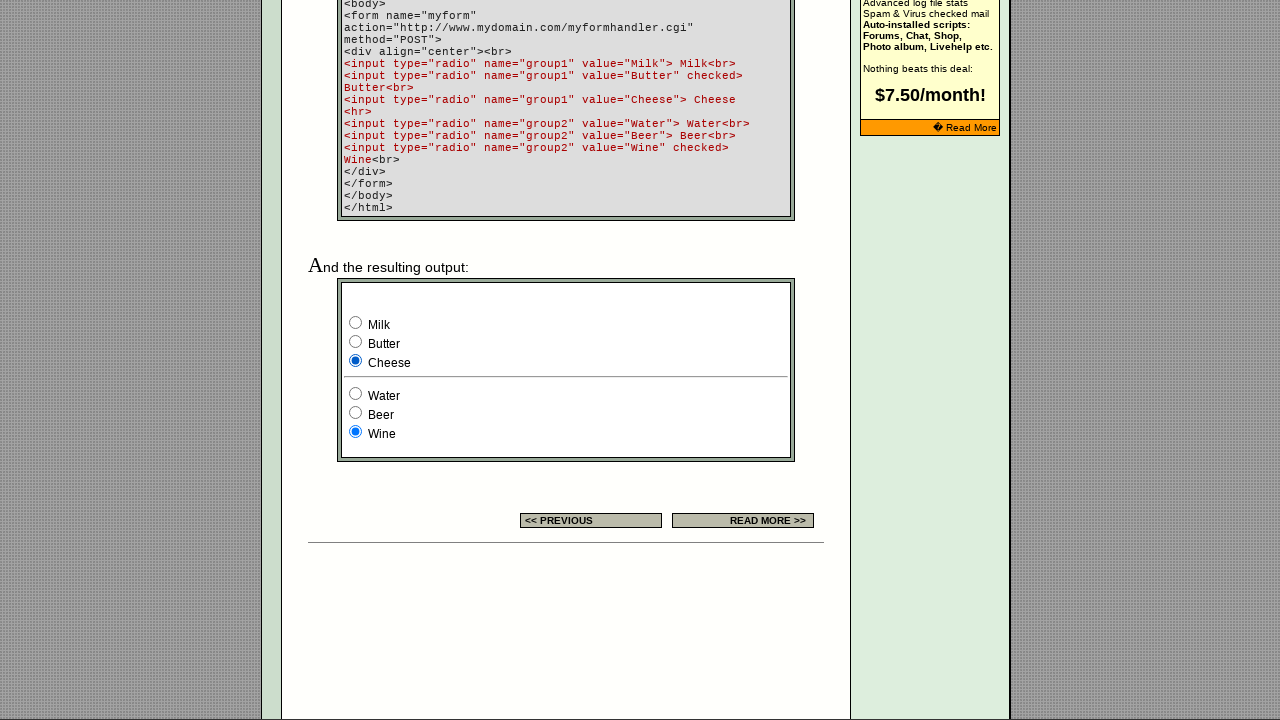

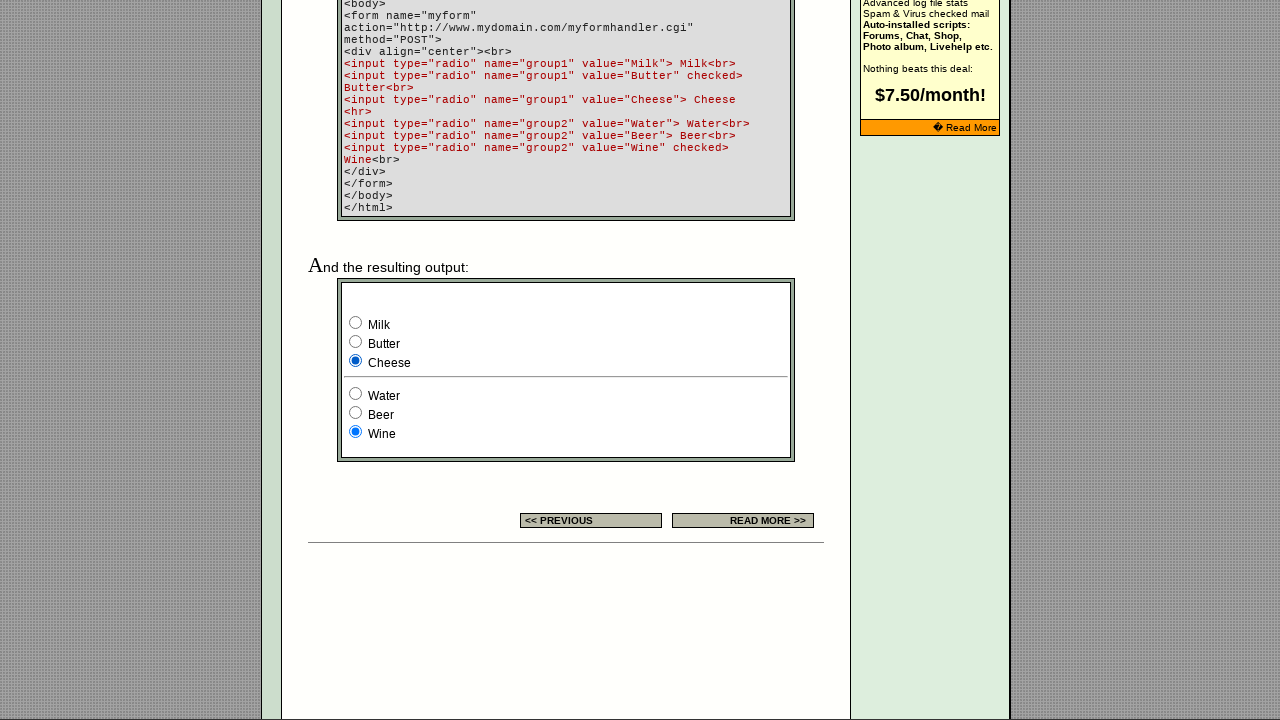